Tests checkbox functionality by finding table rows, filtering by gender, and clicking the corresponding checkboxes for matching rows

Starting URL: https://vins-udemy.s3.amazonaws.com/java/html/java8-stream-table-1.html

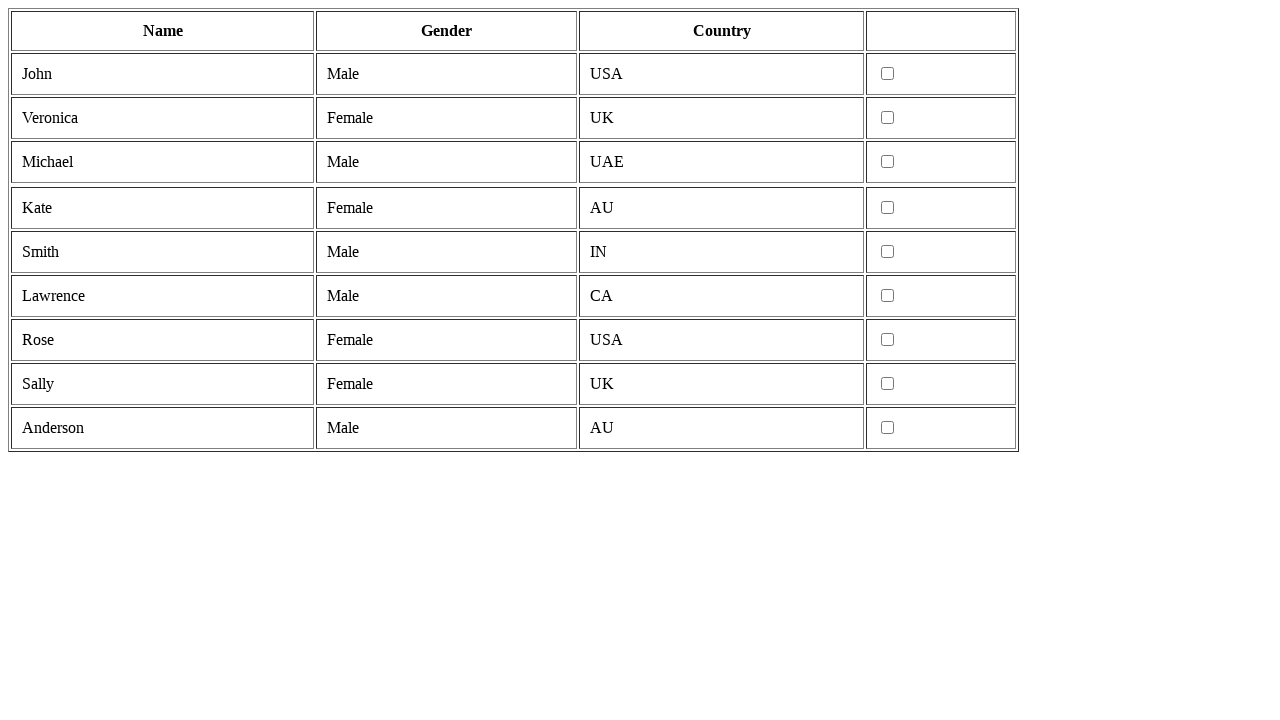

Waited for table to load
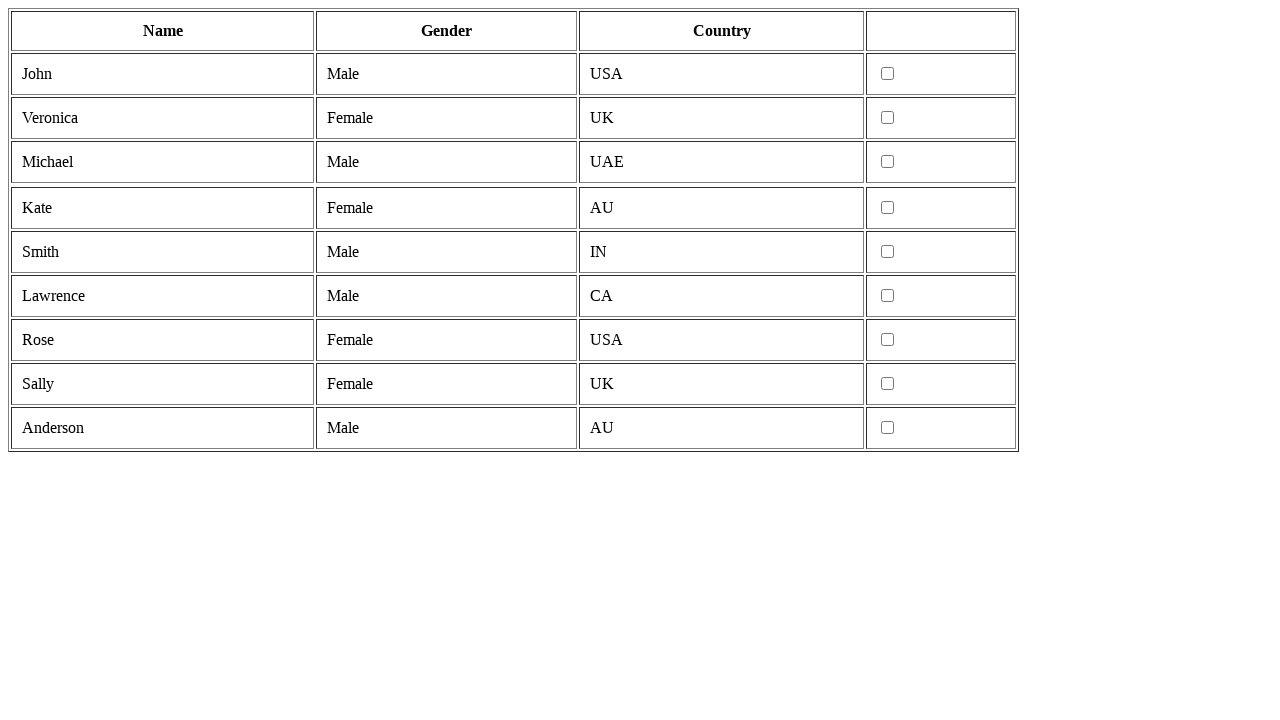

Retrieved all table rows
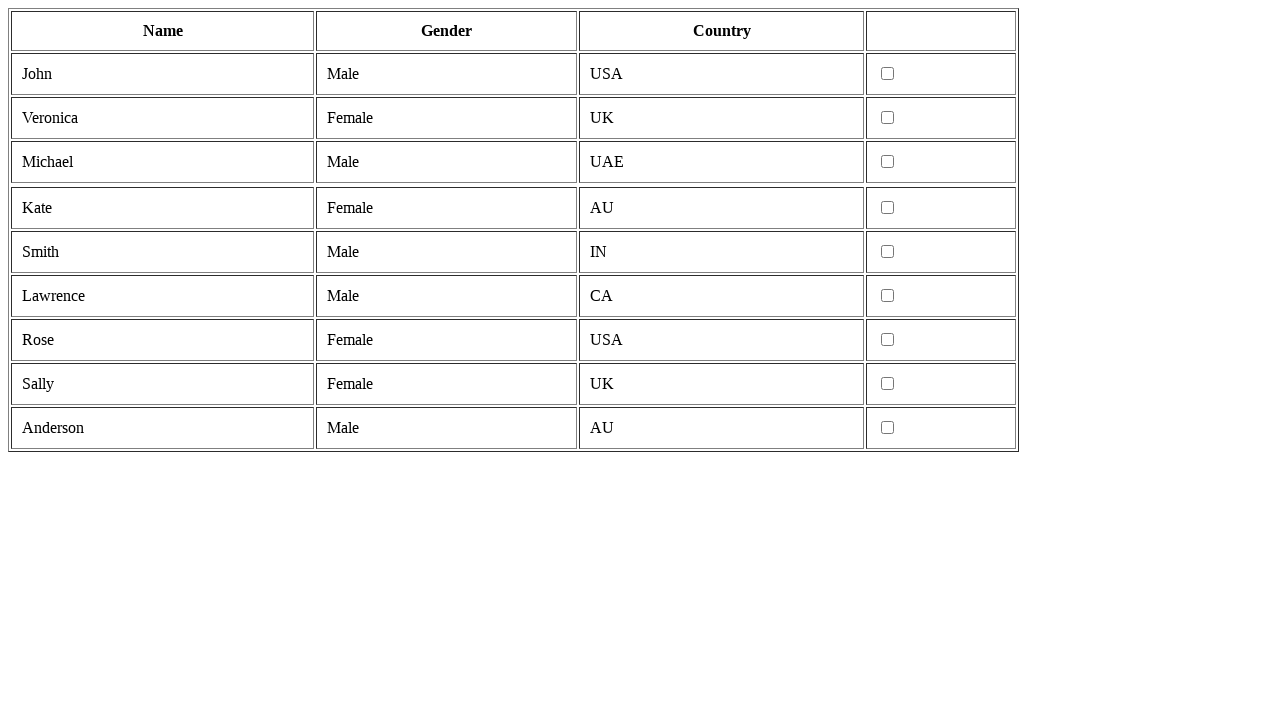

Retrieved cells from table row
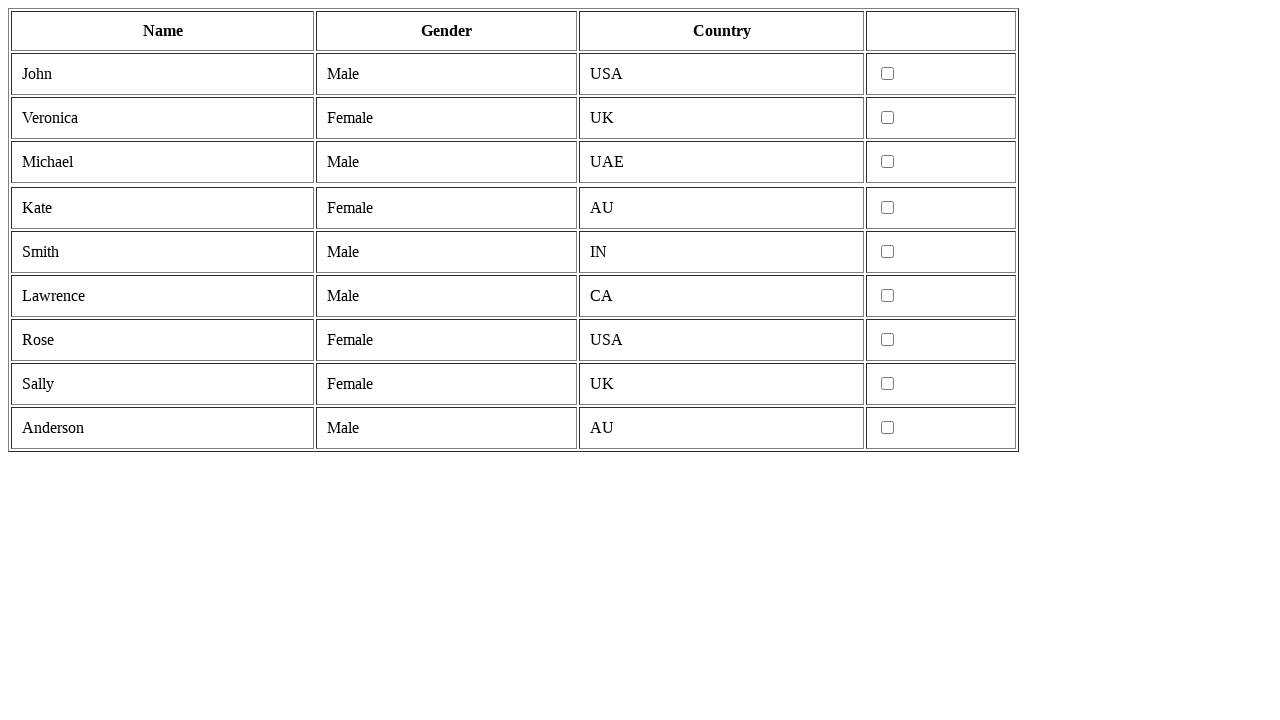

Extracted gender cell text: 'male'
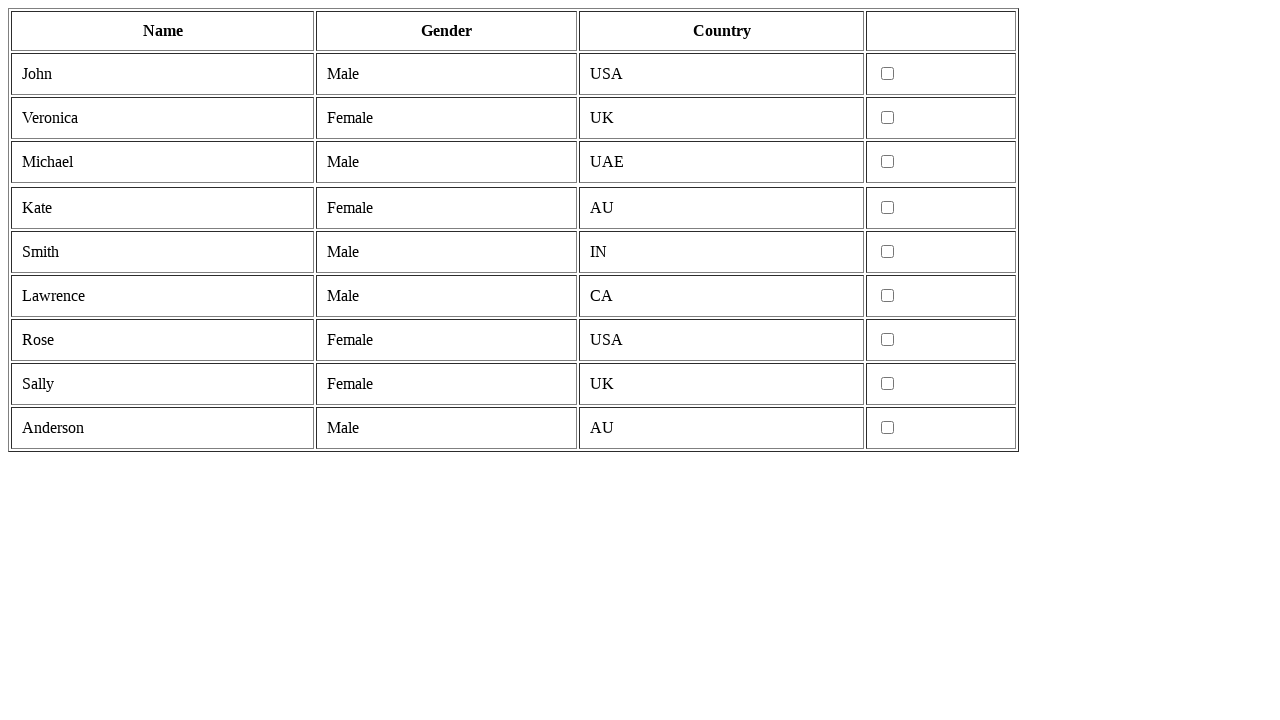

Located checkbox for male row
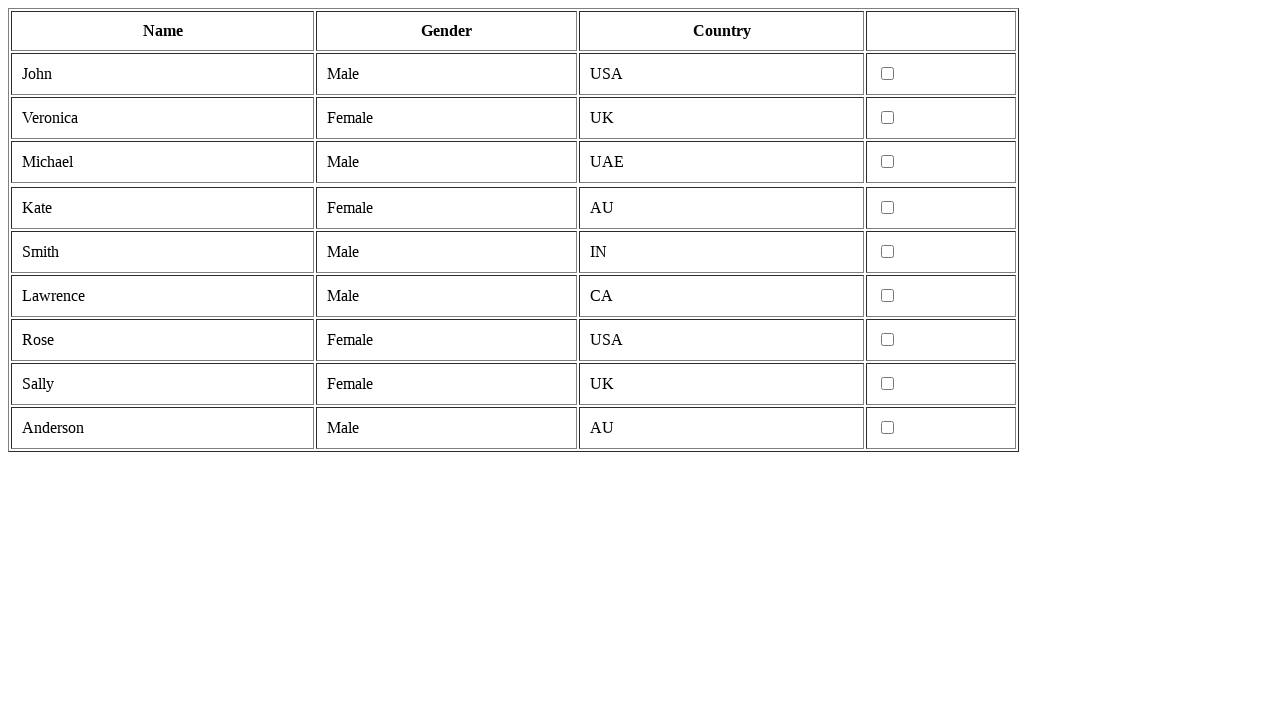

Clicked checkbox for male row at (888, 74) on tr >> nth=1 >> td >> nth=3 >> input
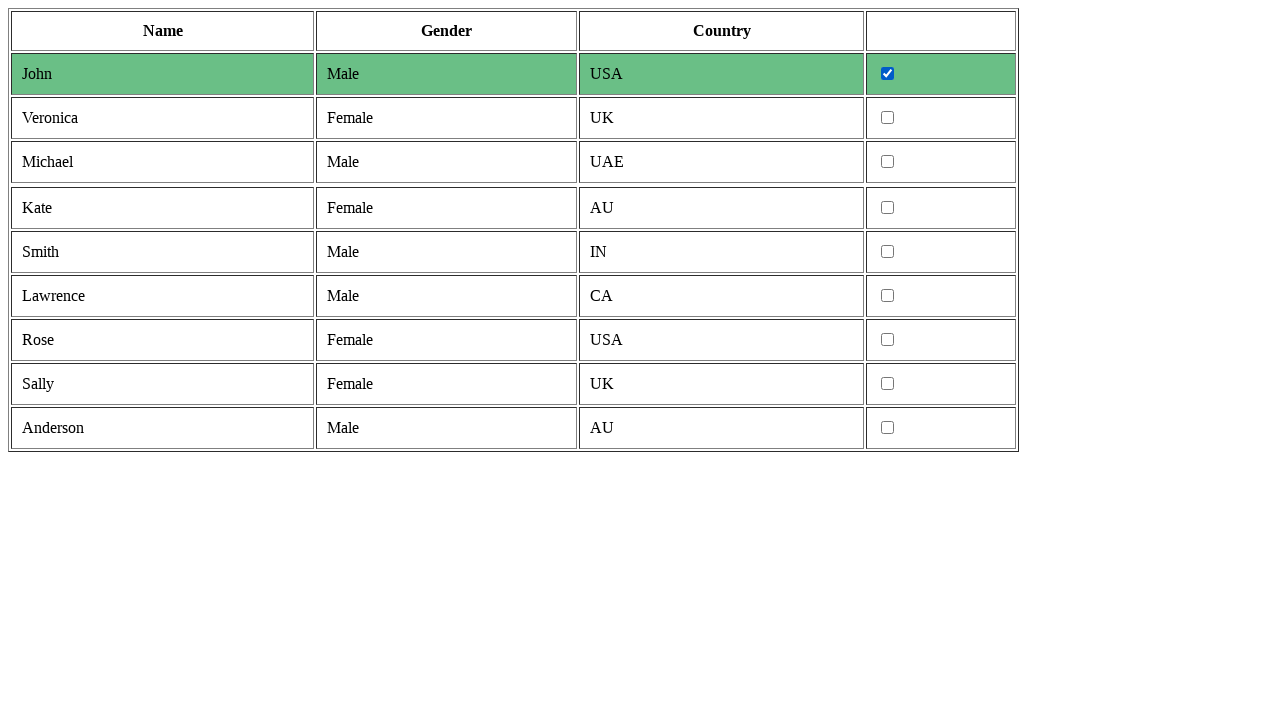

Retrieved cells from table row
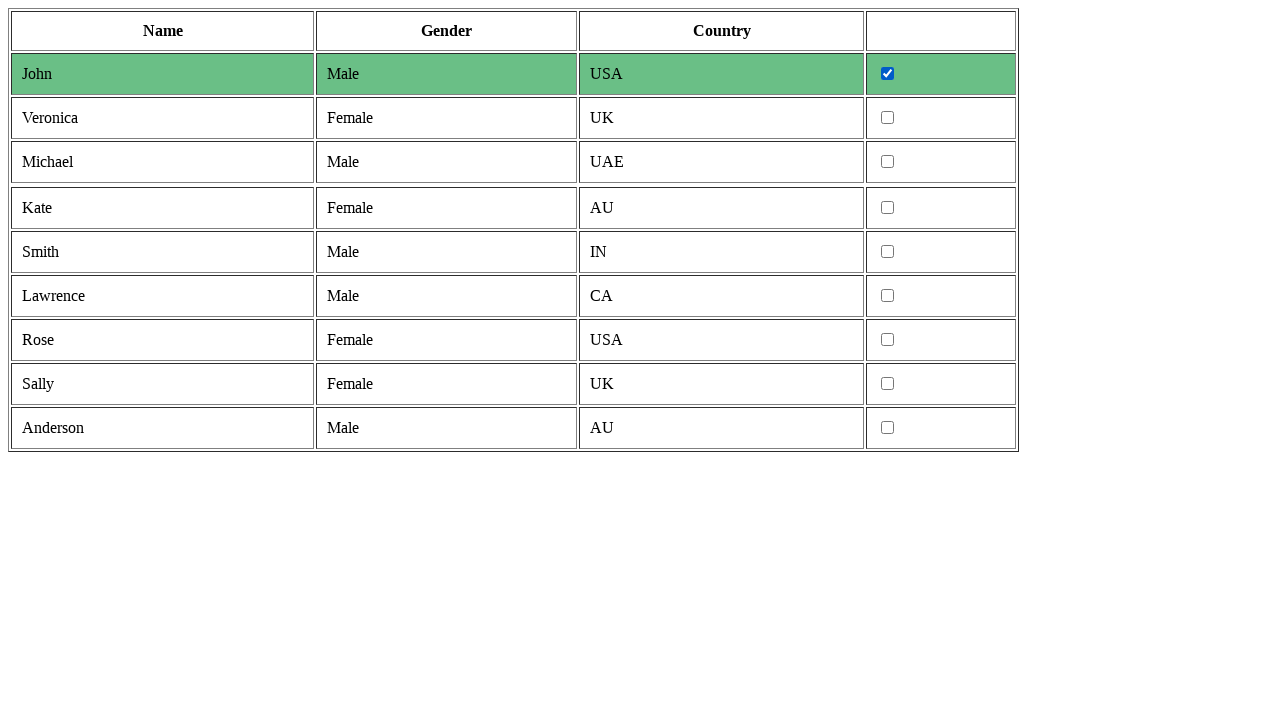

Extracted gender cell text: 'female'
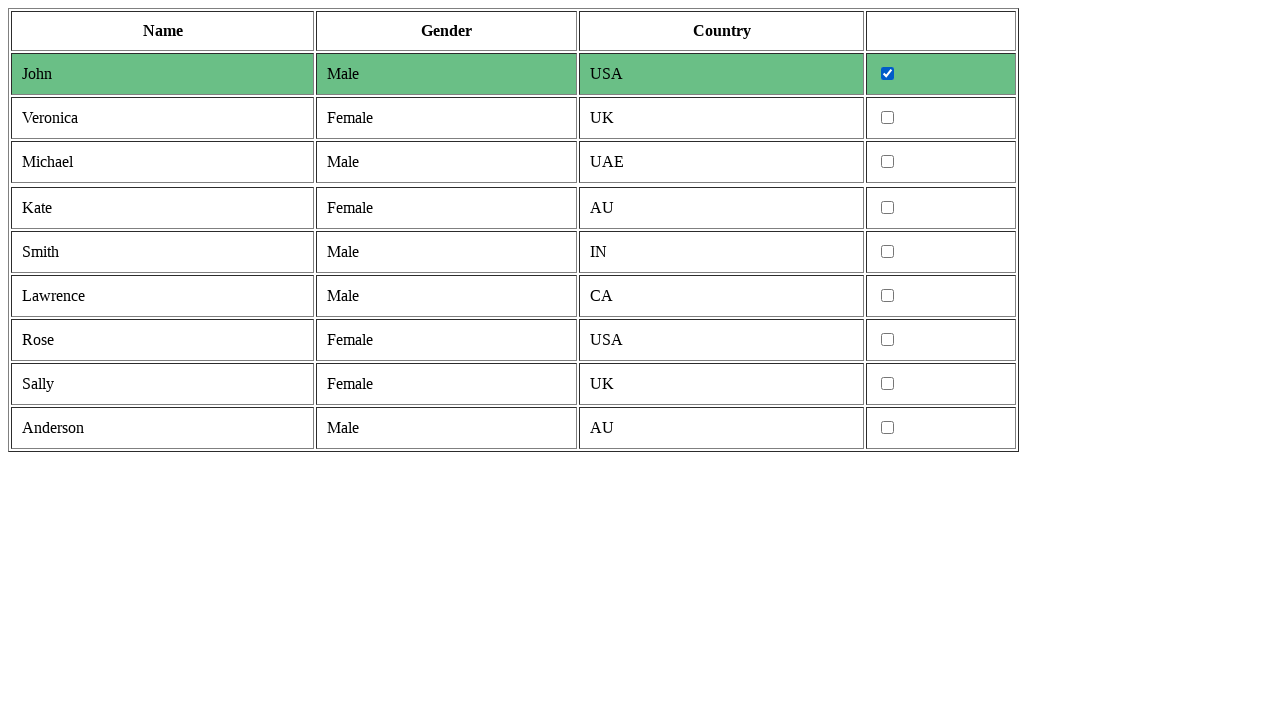

Retrieved cells from table row
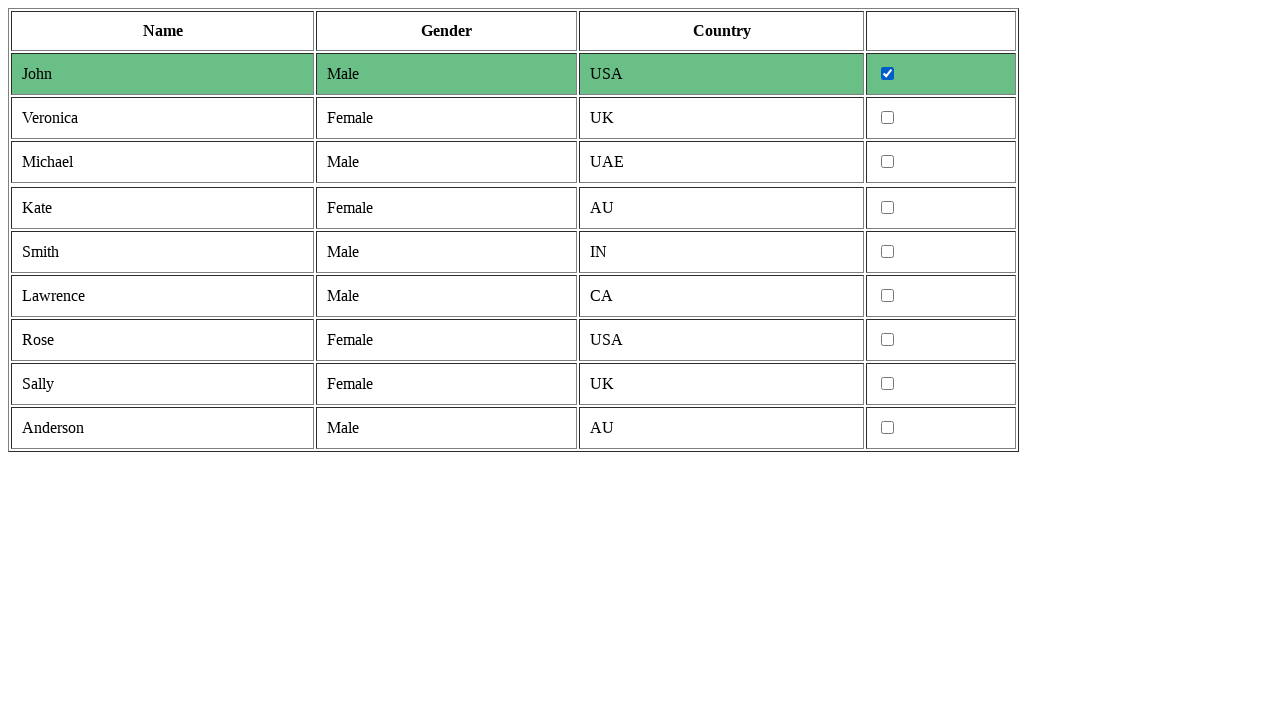

Extracted gender cell text: 'male'
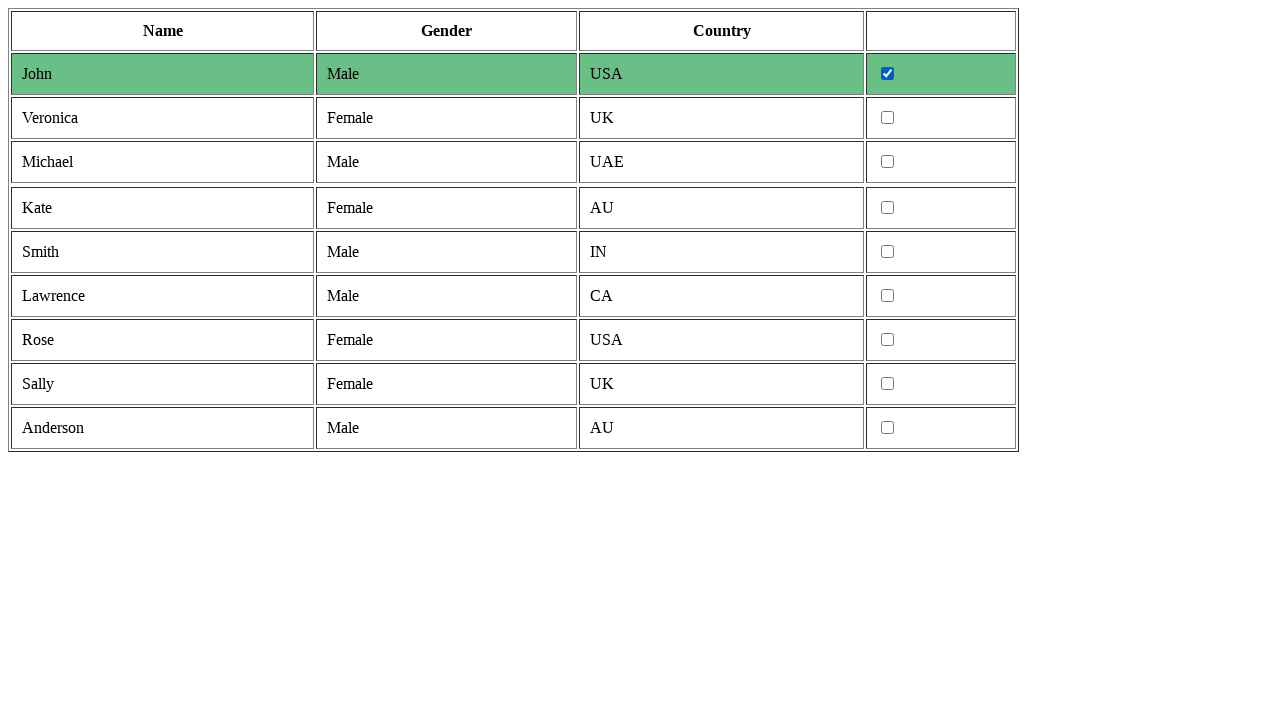

Located checkbox for male row
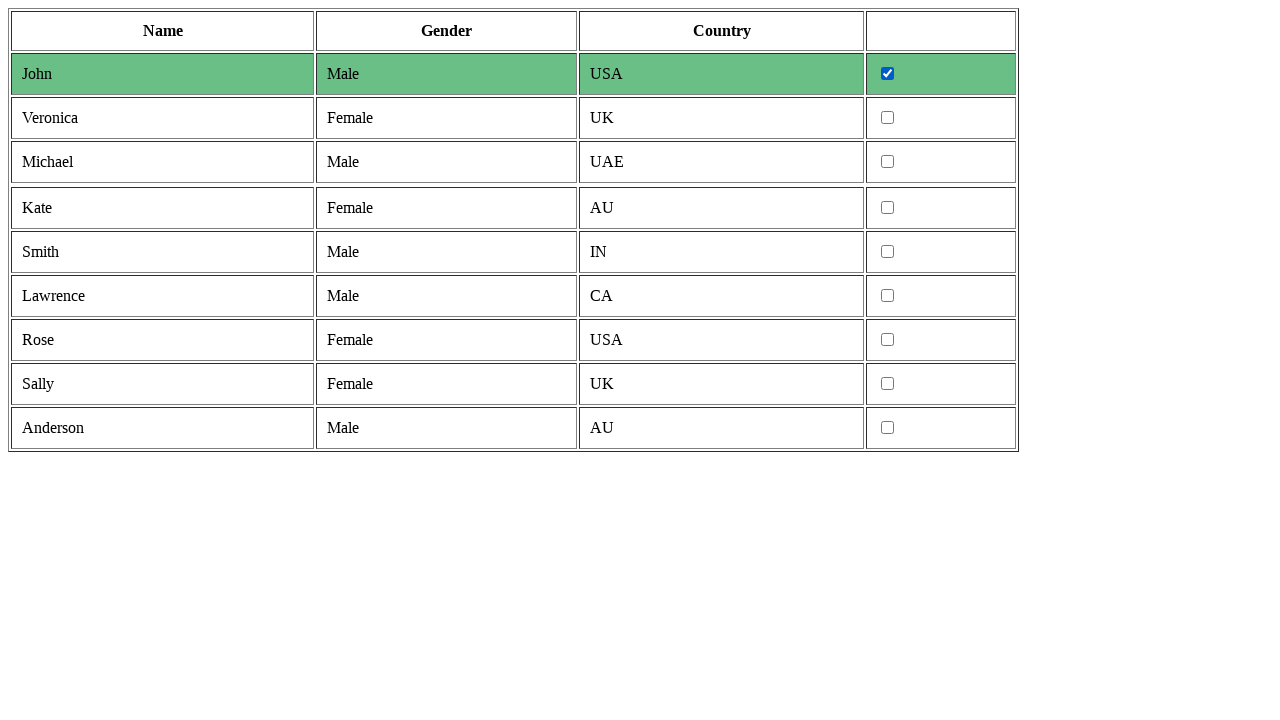

Clicked checkbox for male row at (888, 162) on tr >> nth=3 >> td >> nth=3 >> input
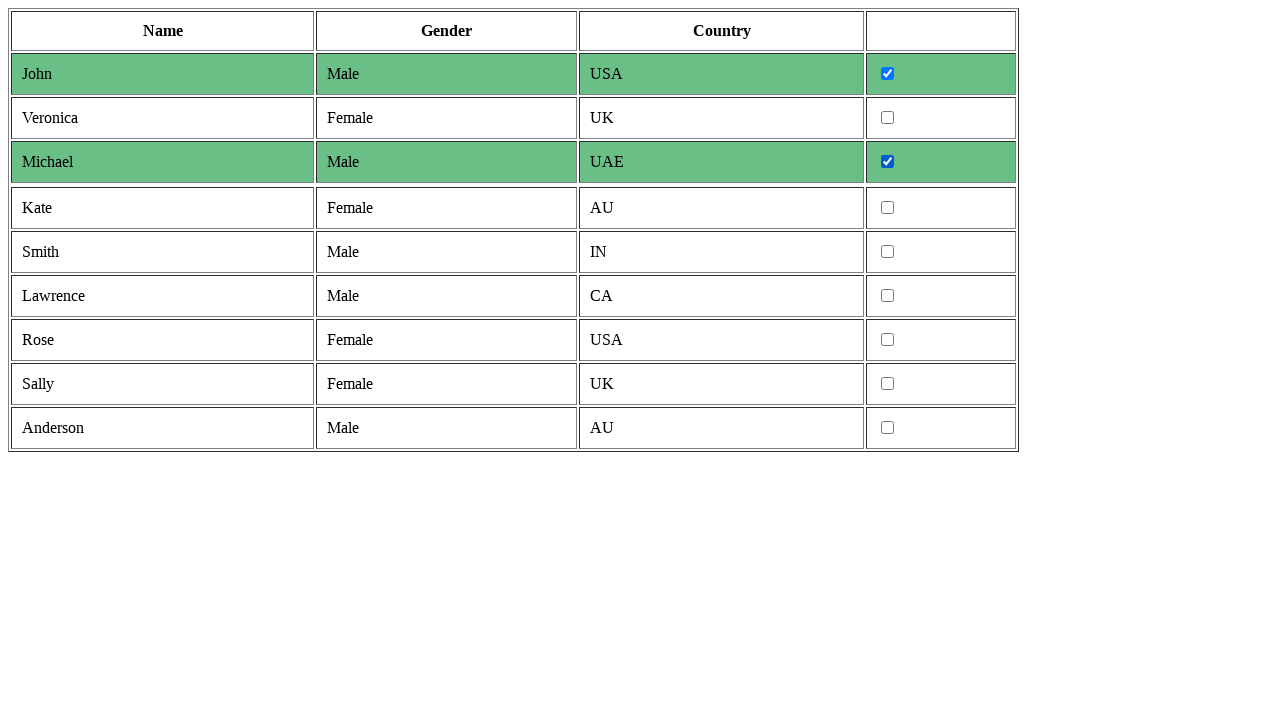

Retrieved cells from table row
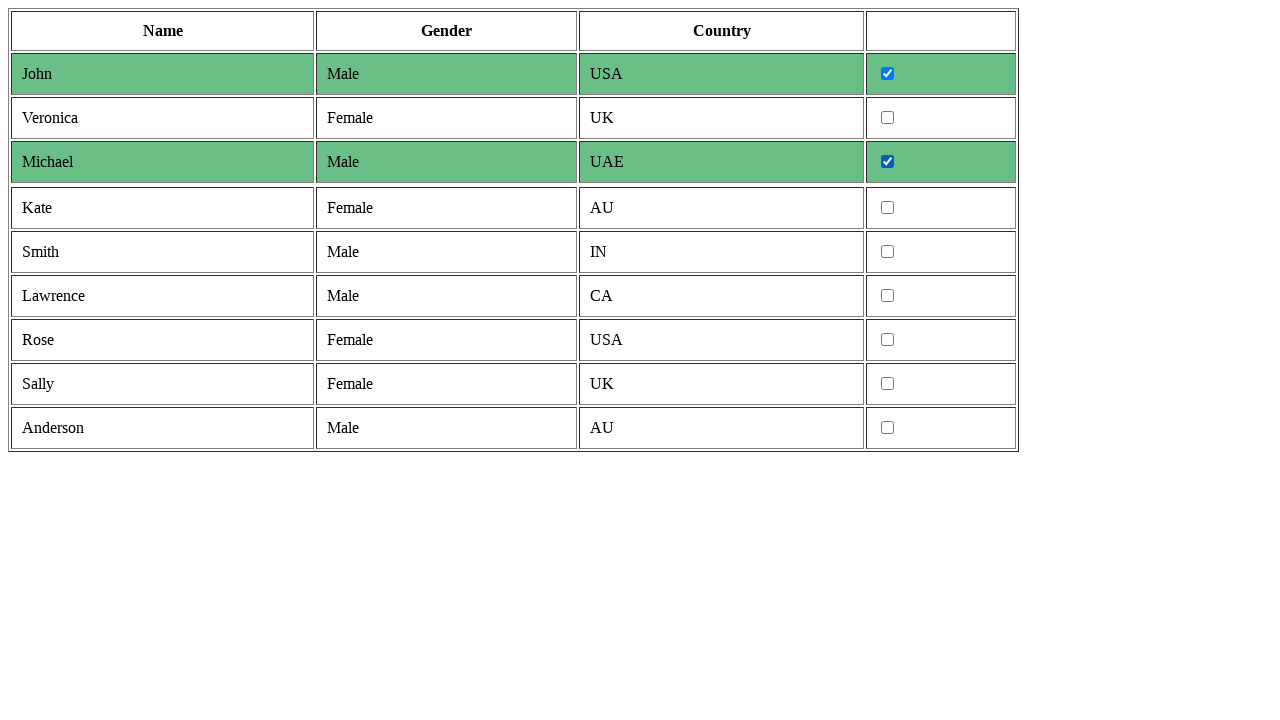

Retrieved cells from table row
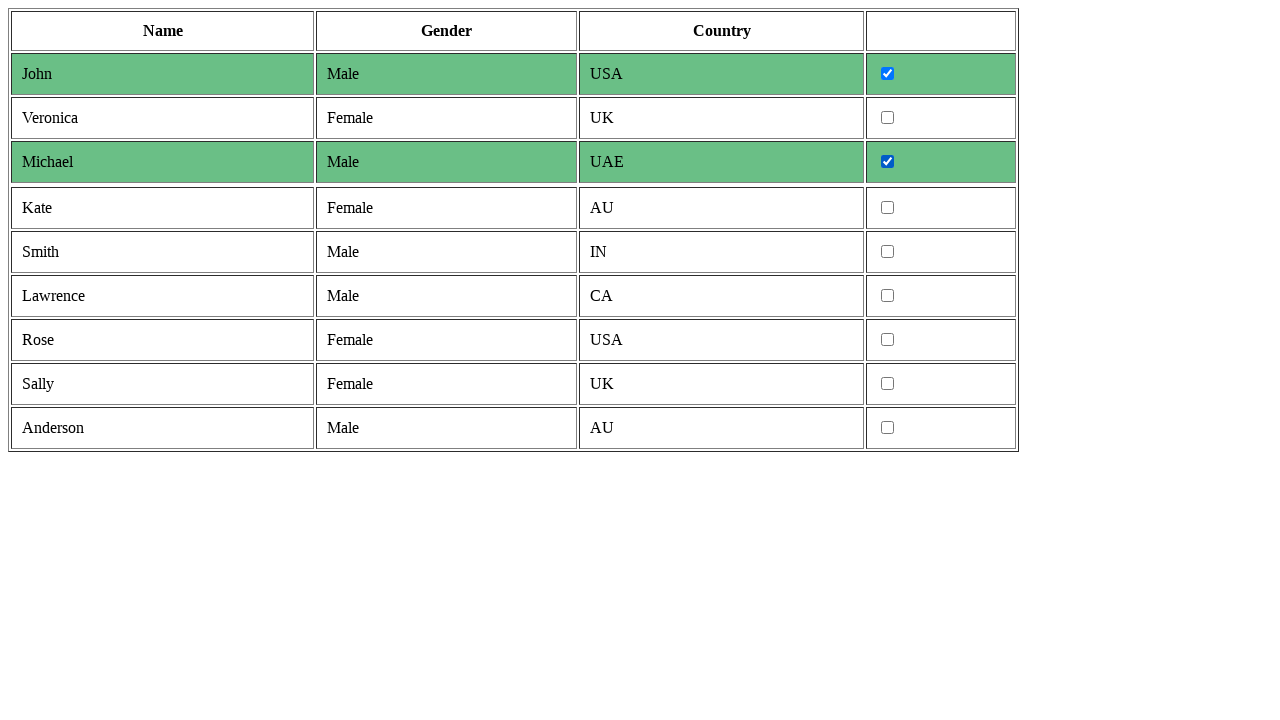

Extracted gender cell text: 'female'
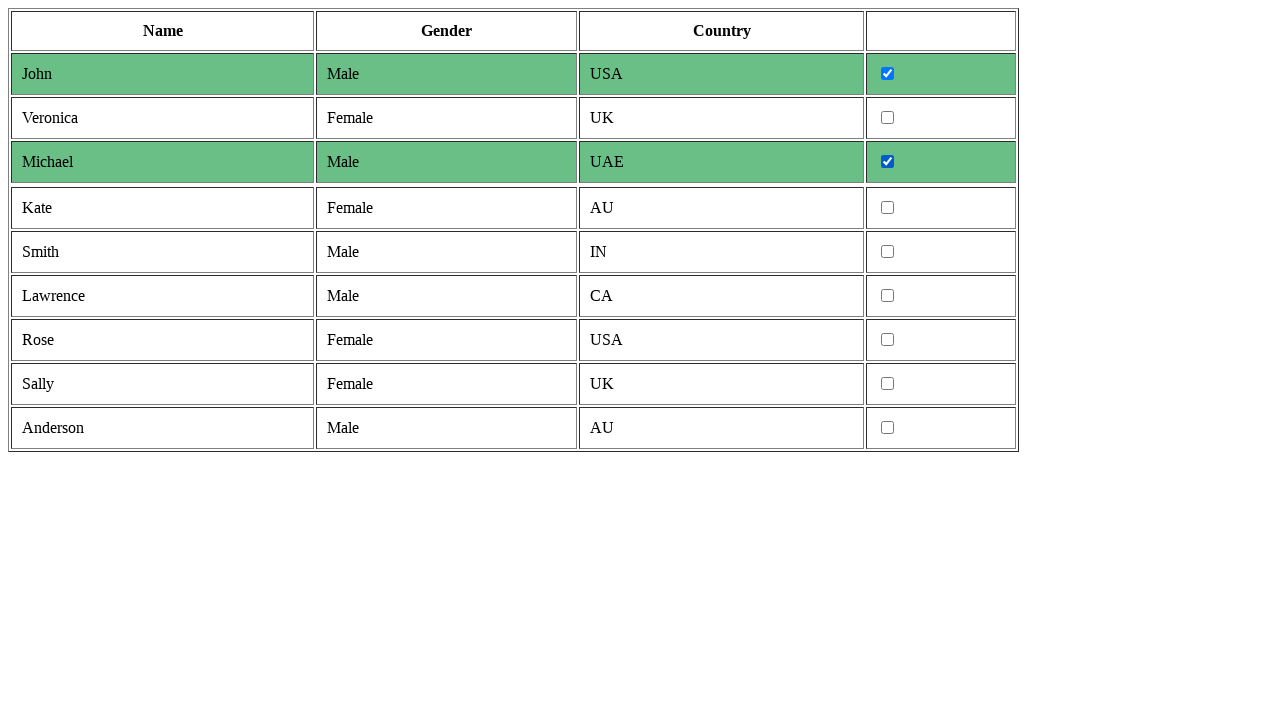

Retrieved cells from table row
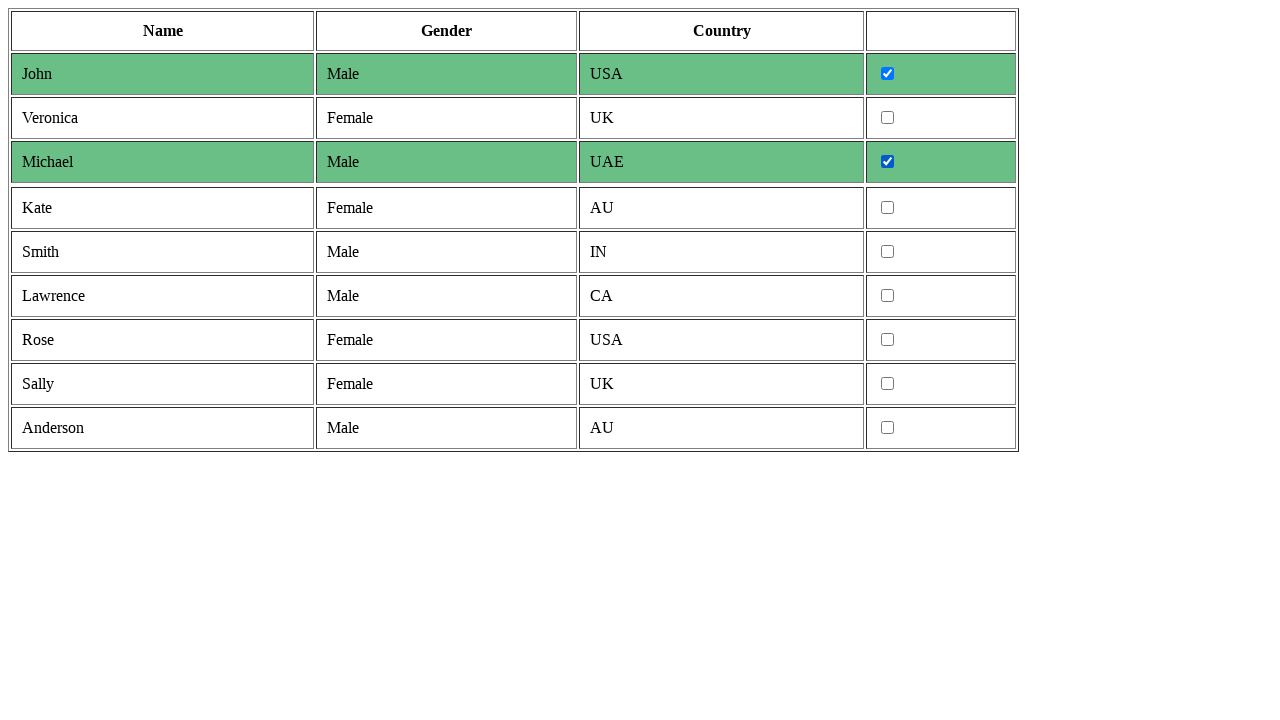

Extracted gender cell text: 'male'
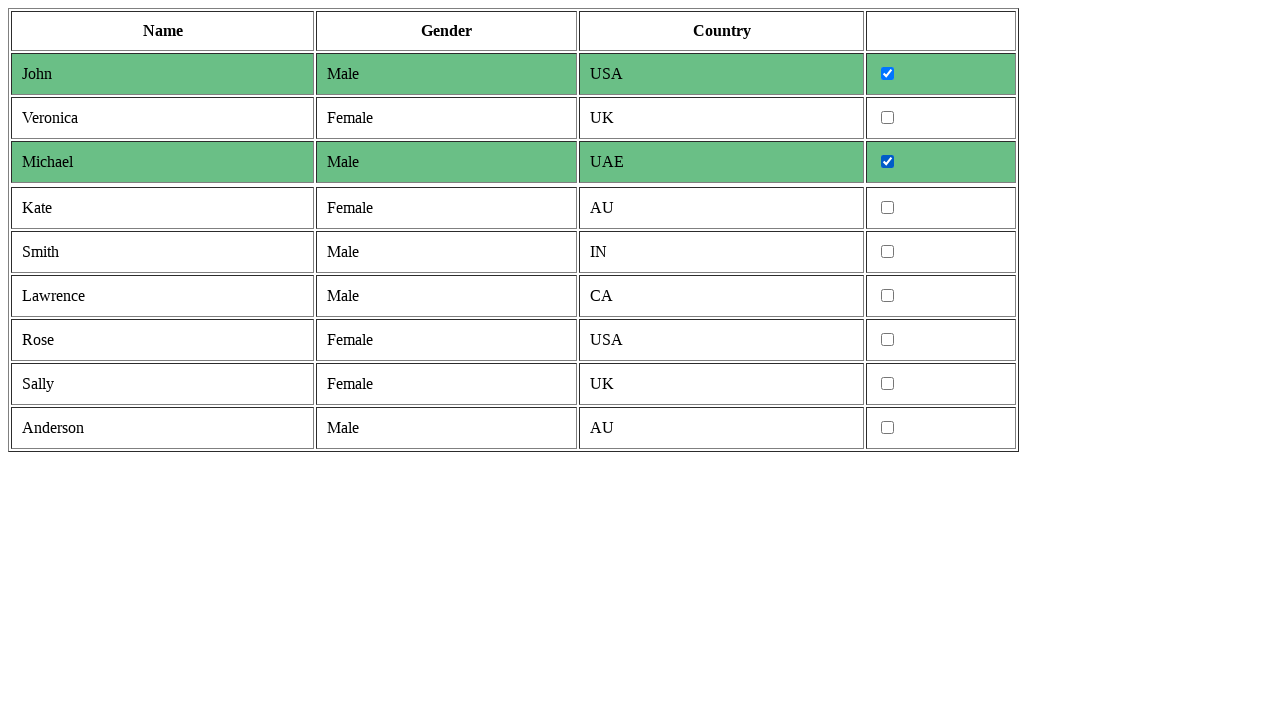

Located checkbox for male row
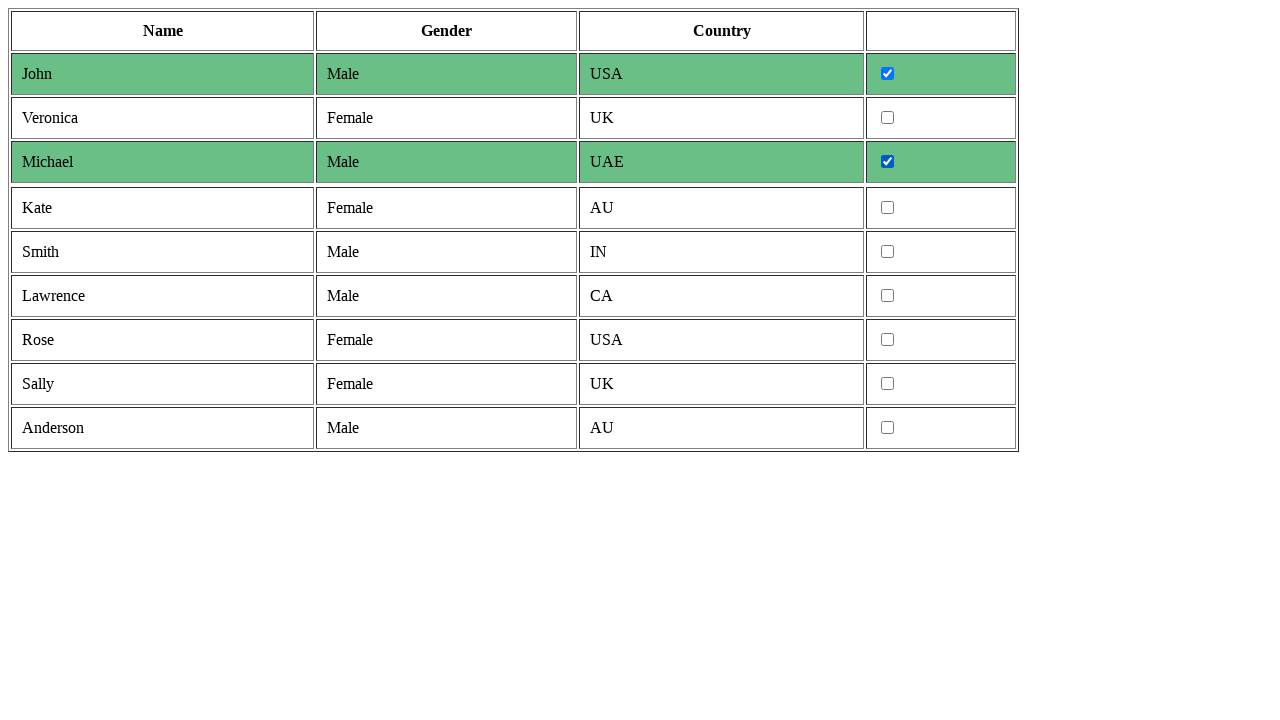

Clicked checkbox for male row at (888, 252) on tr >> nth=6 >> td >> nth=3 >> input
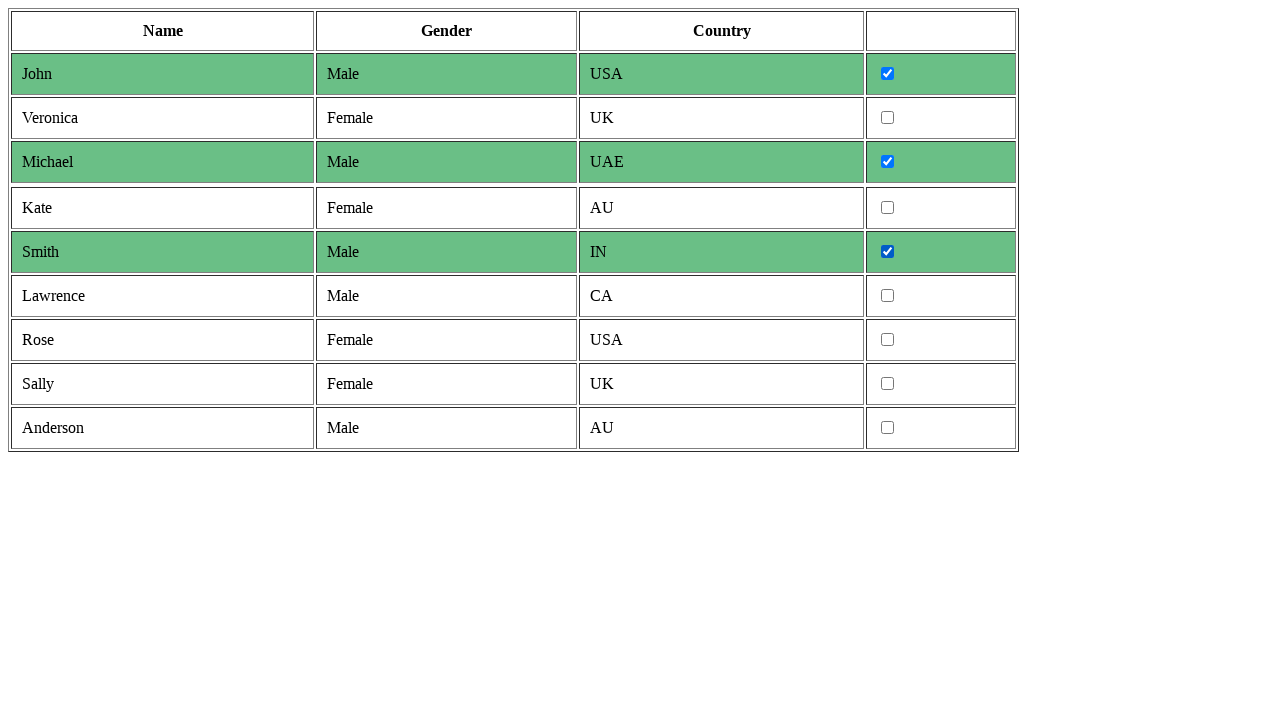

Retrieved cells from table row
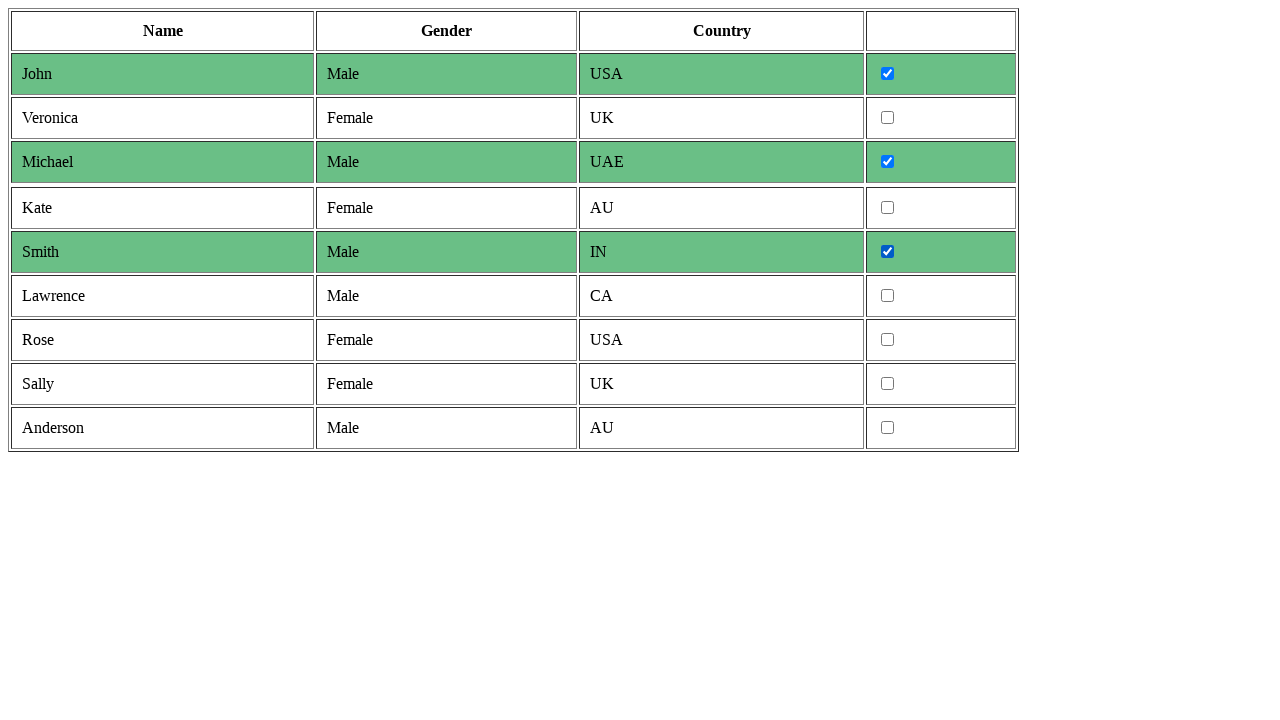

Extracted gender cell text: 'male'
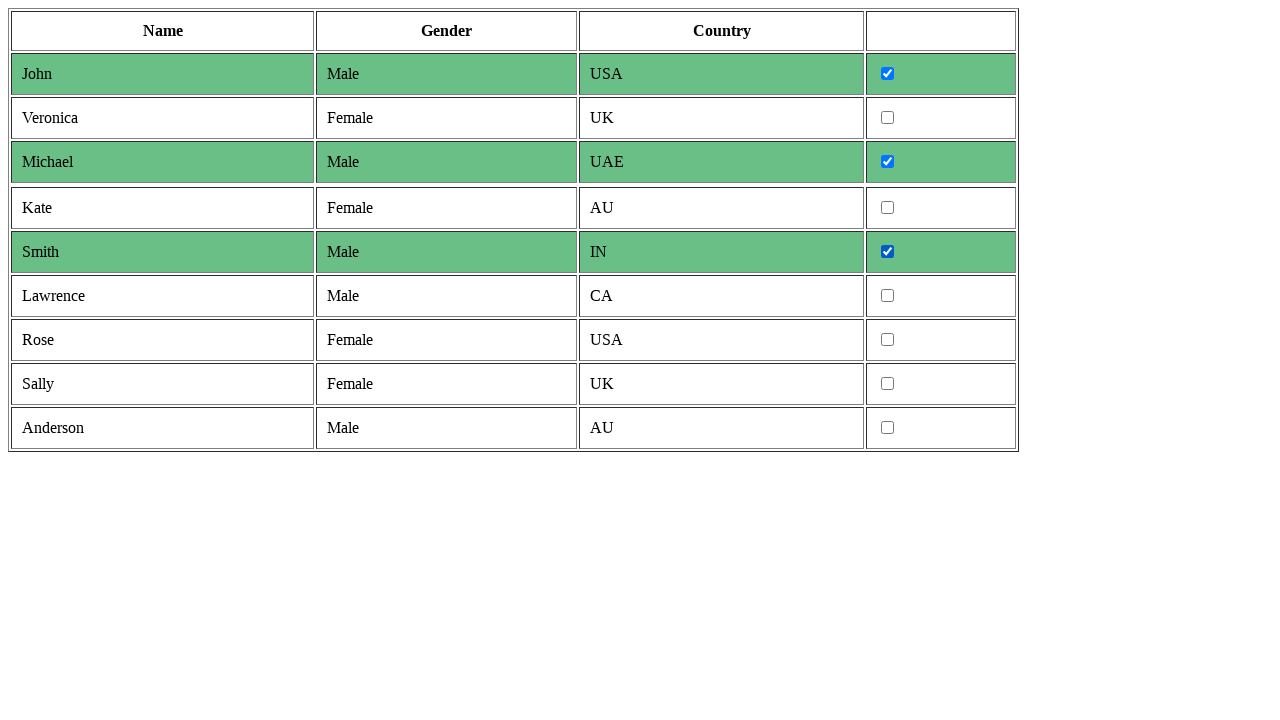

Located checkbox for male row
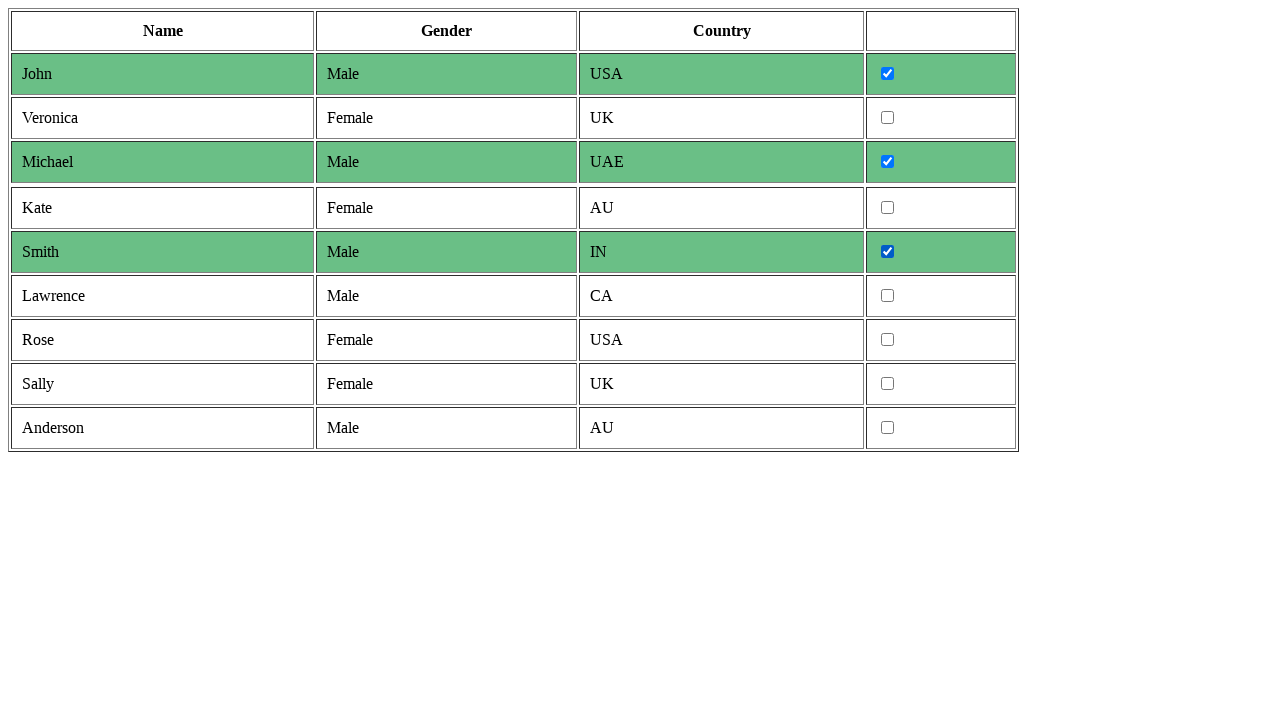

Clicked checkbox for male row at (888, 296) on tr >> nth=7 >> td >> nth=3 >> input
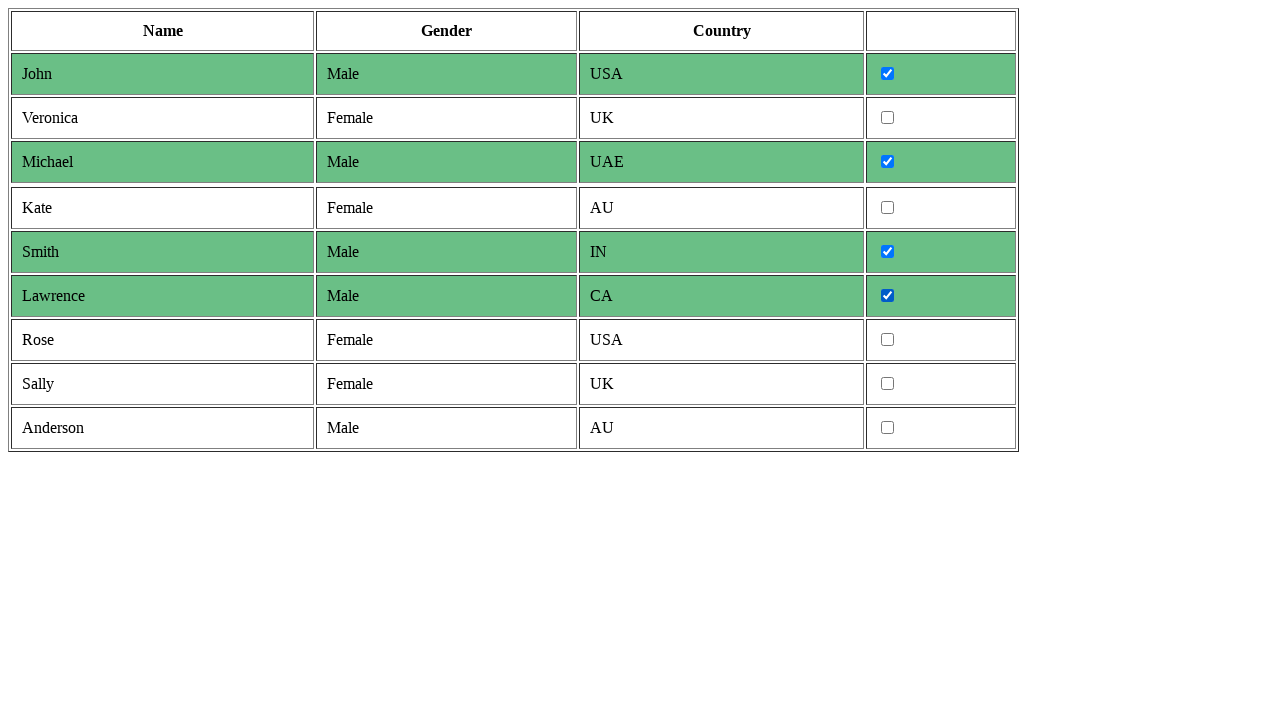

Retrieved cells from table row
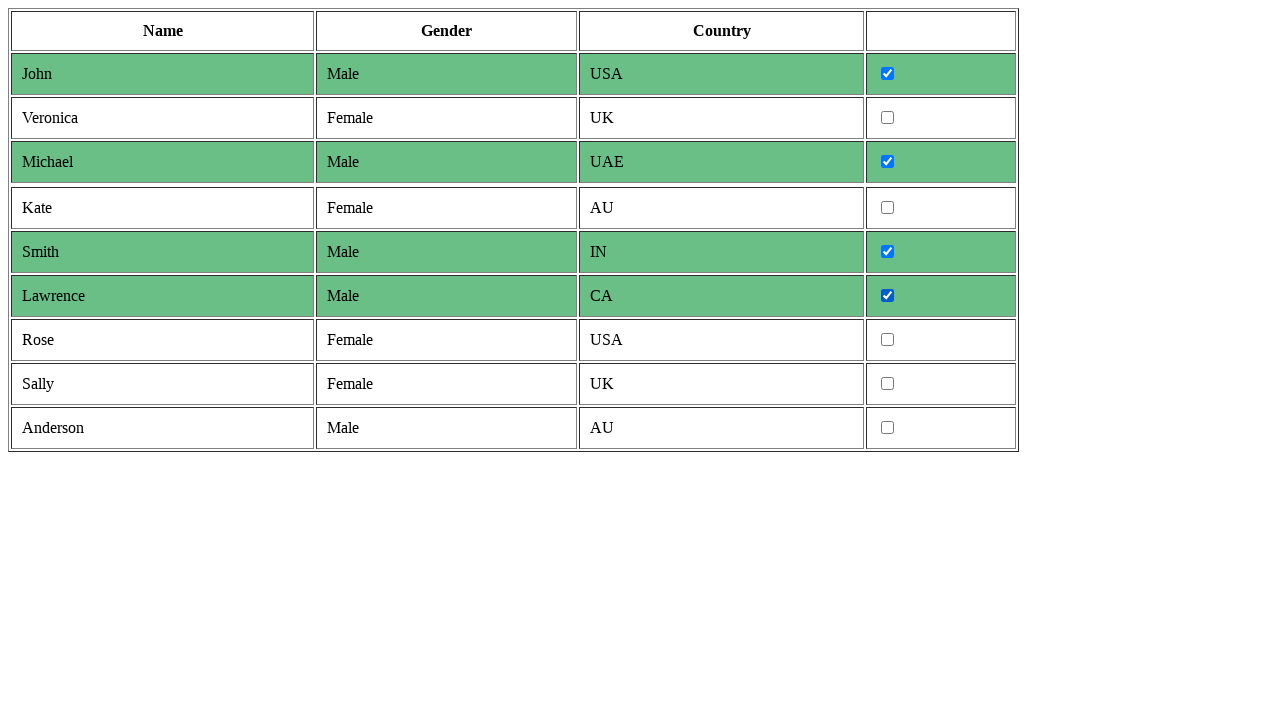

Extracted gender cell text: 'female'
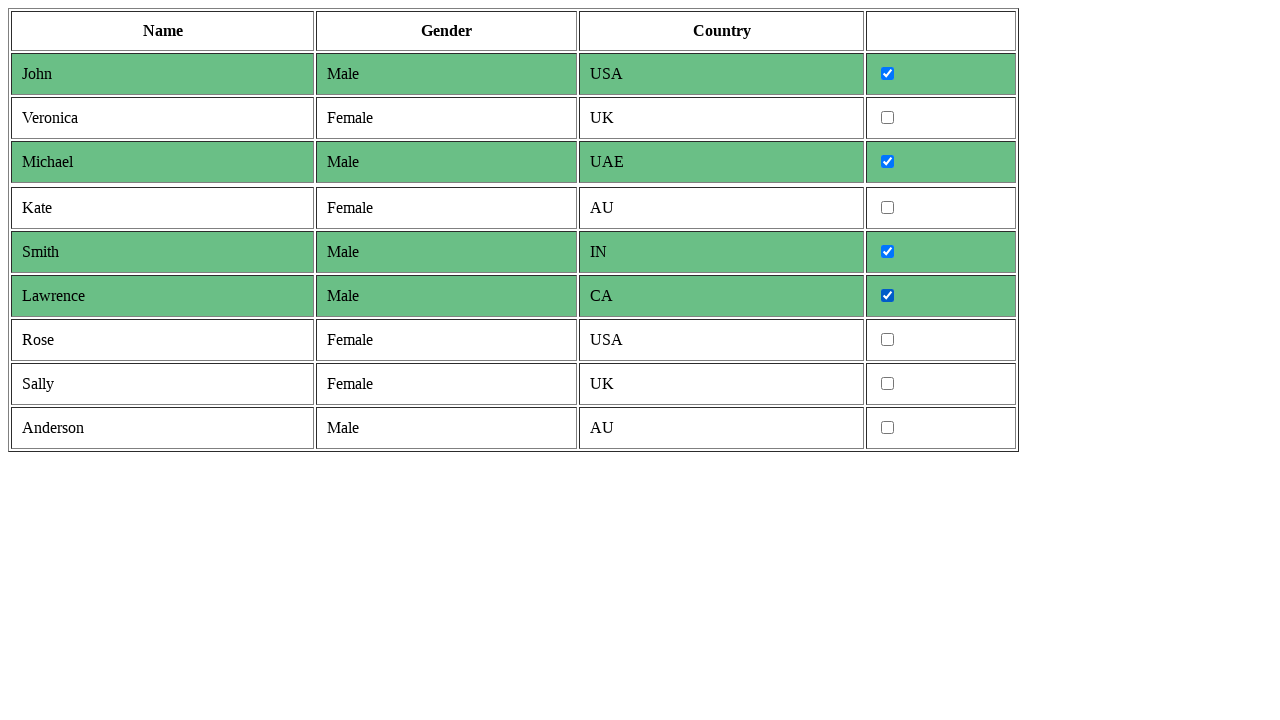

Retrieved cells from table row
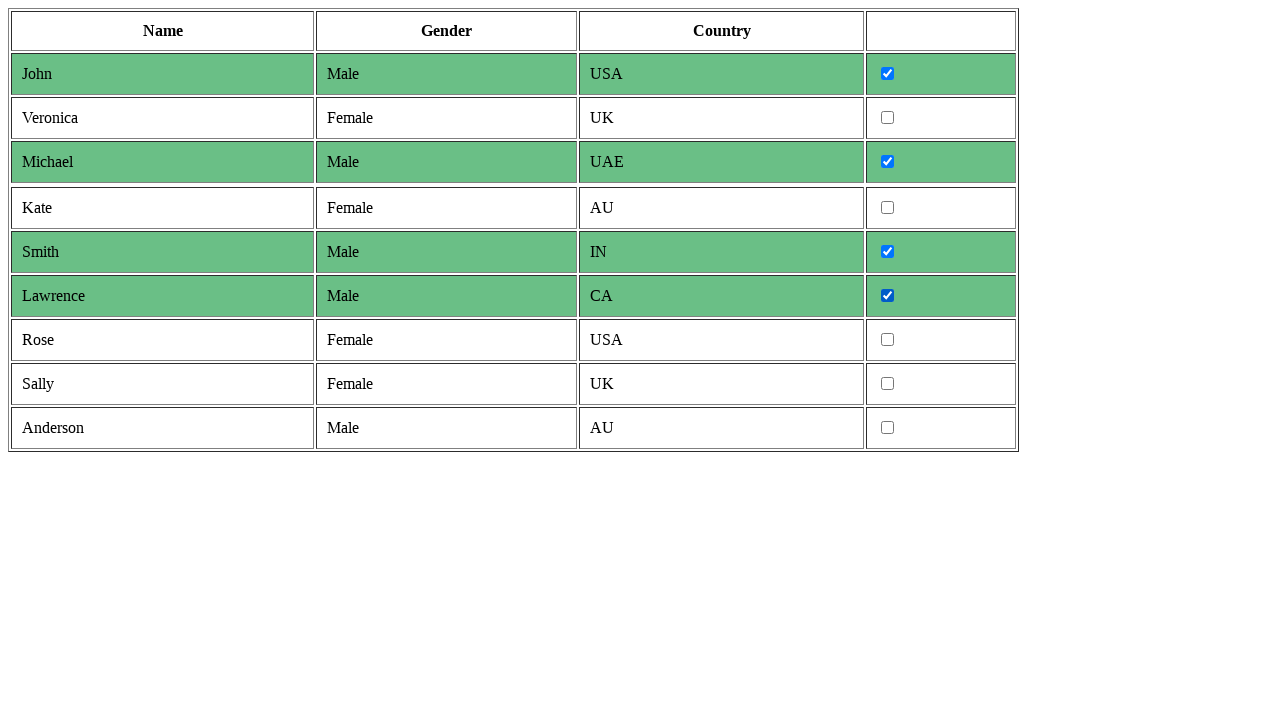

Extracted gender cell text: 'female'
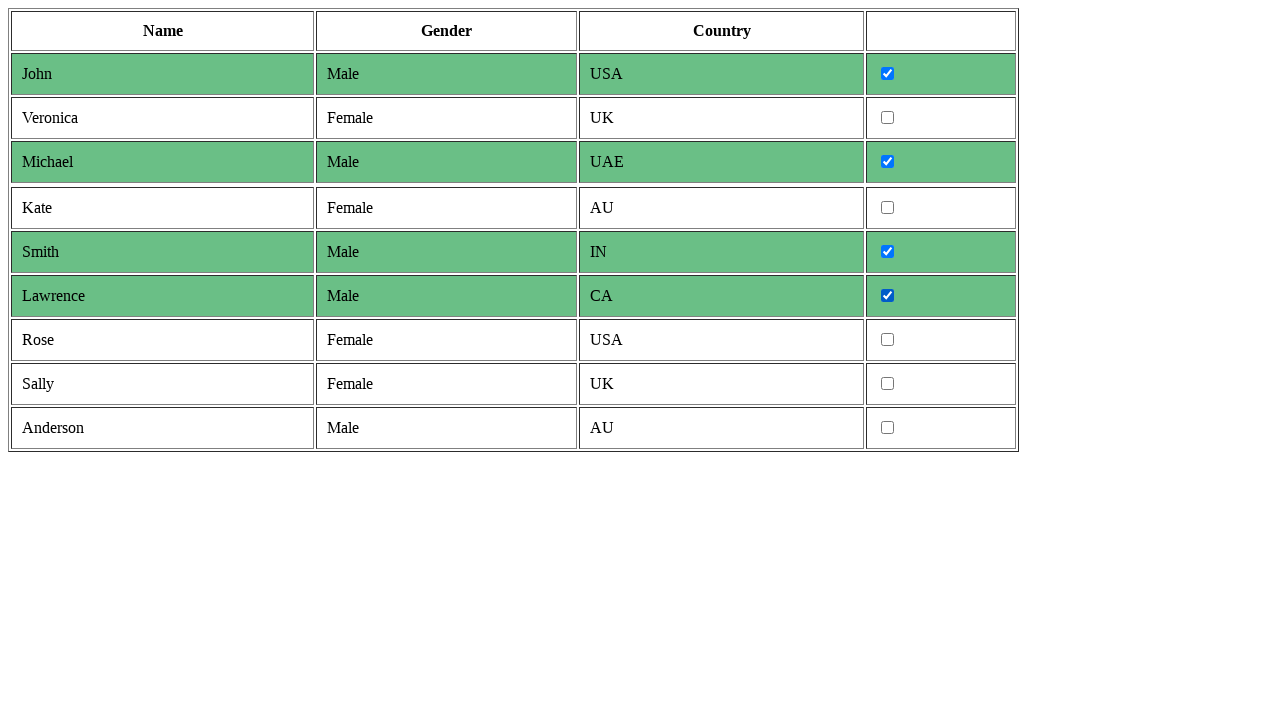

Retrieved cells from table row
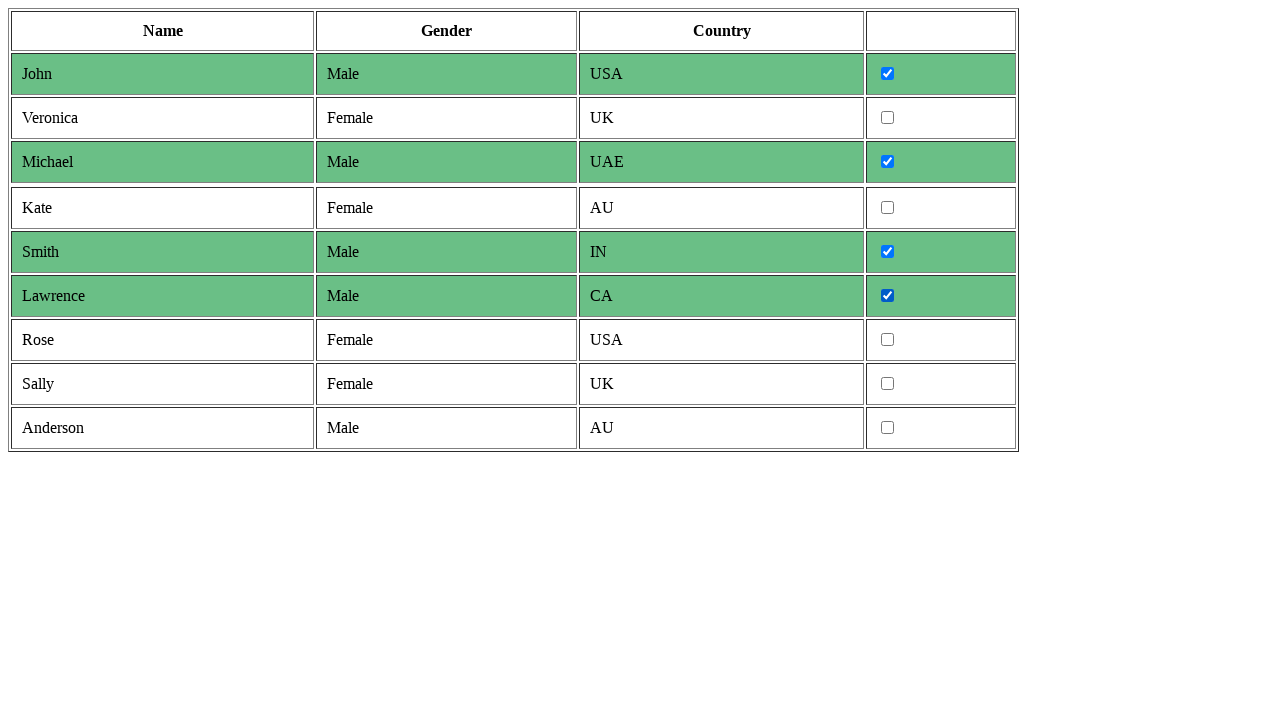

Extracted gender cell text: 'male'
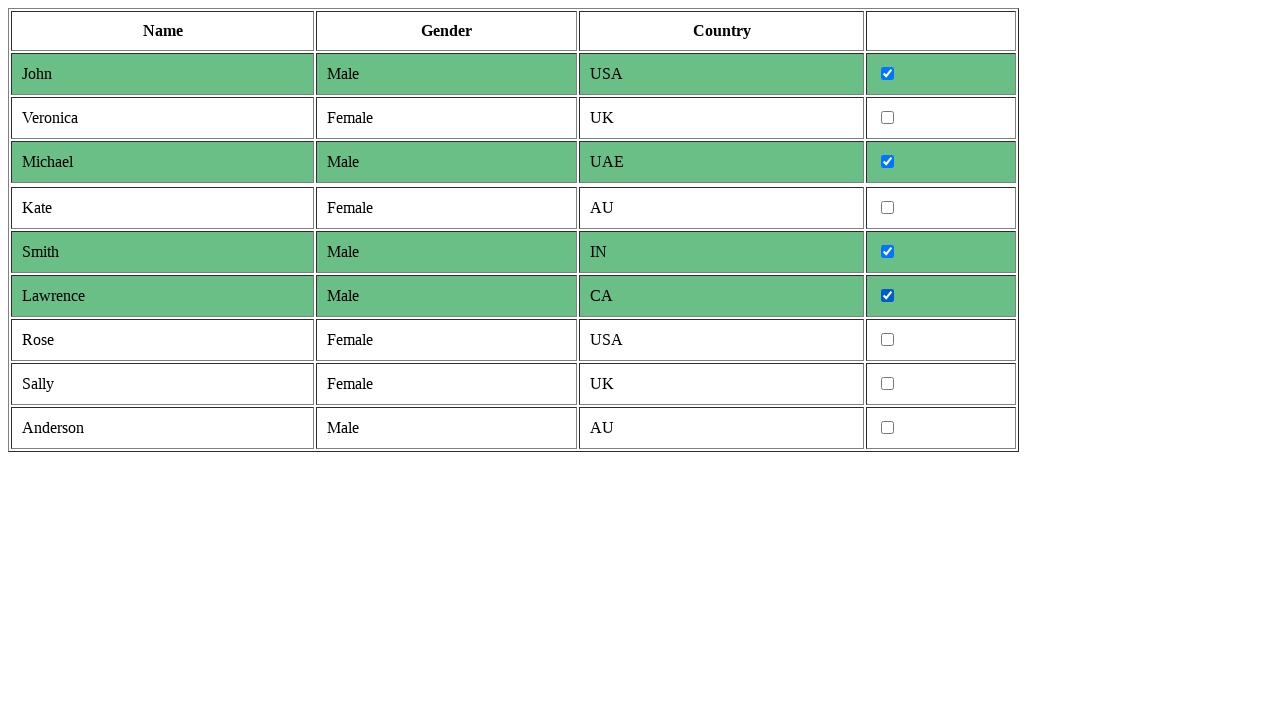

Located checkbox for male row
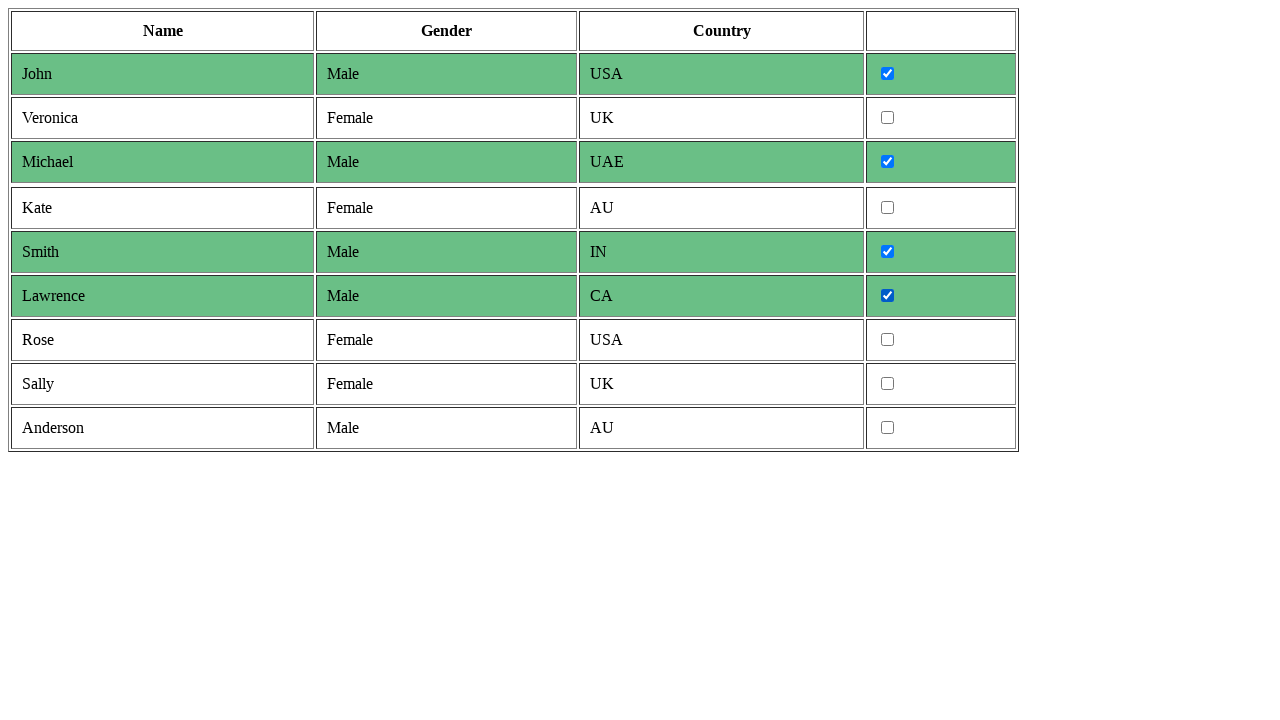

Clicked checkbox for male row at (888, 428) on tr >> nth=10 >> td >> nth=3 >> input
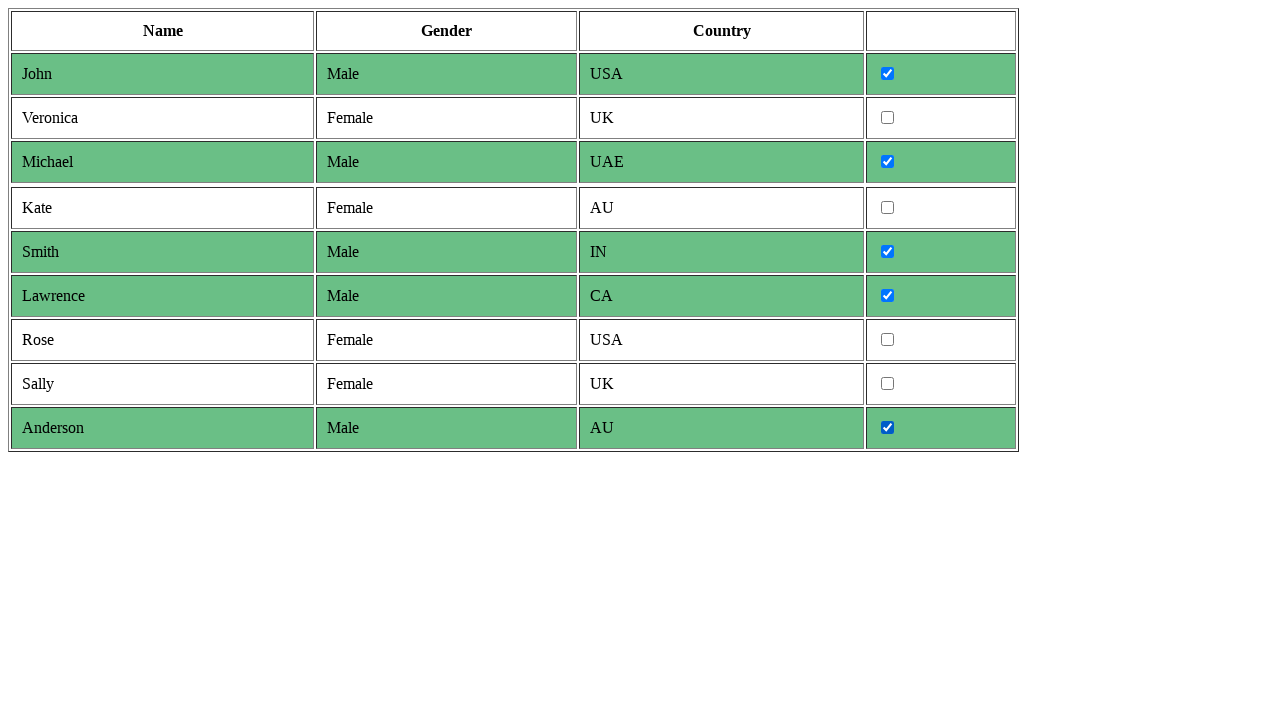

Waited 1000ms to observe checkbox click results
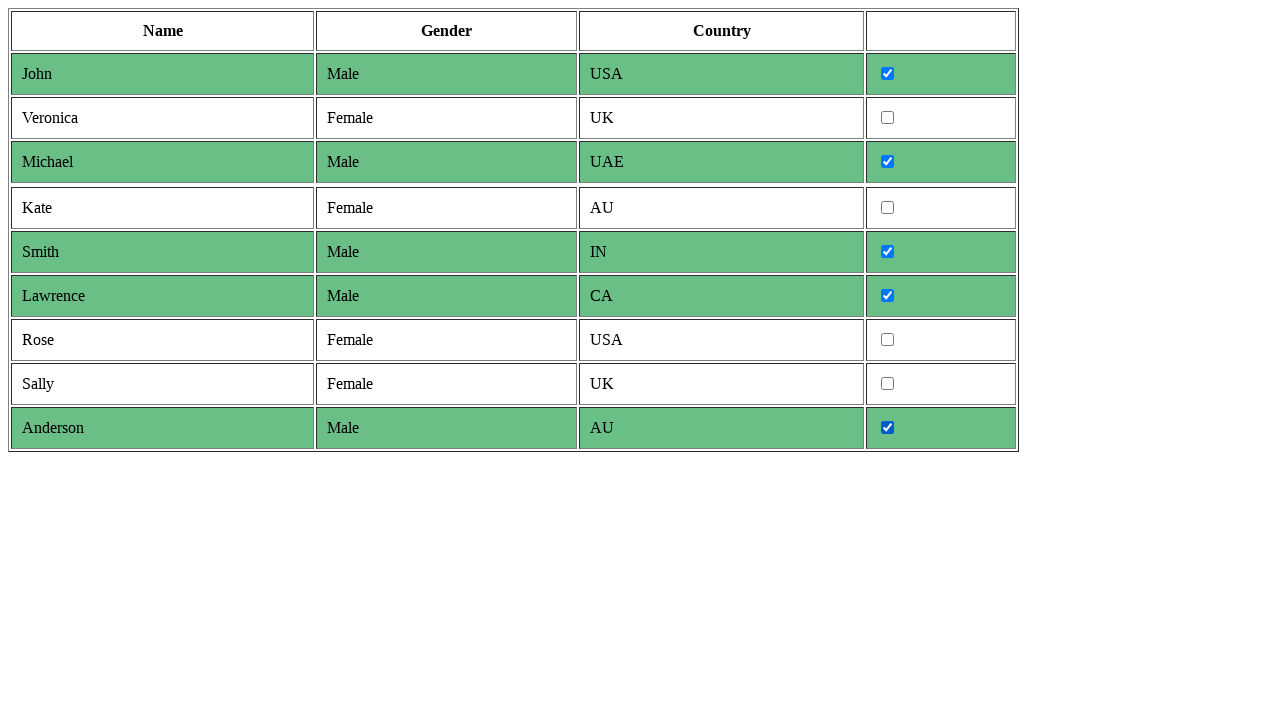

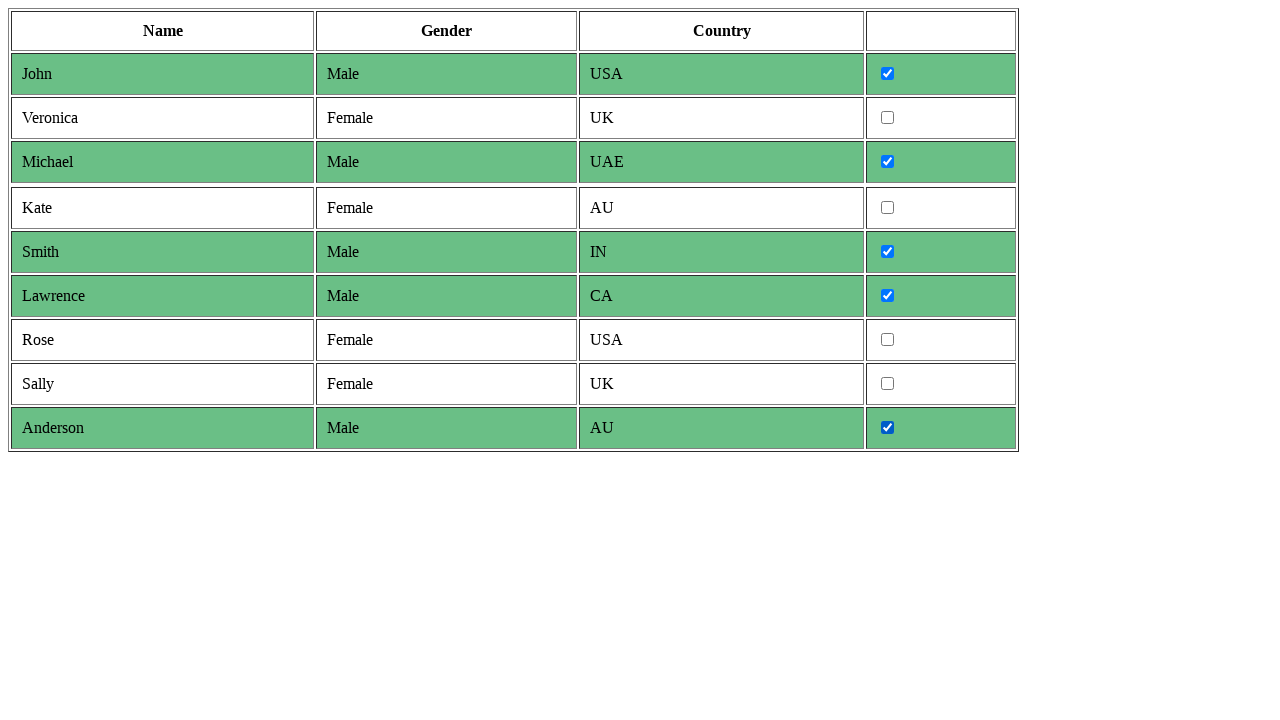